Tests JavaScript prompt popup by clicking the prompt button, entering text, and accepting it, then verifying the entered text is displayed

Starting URL: https://the-internet.herokuapp.com/javascript_alerts

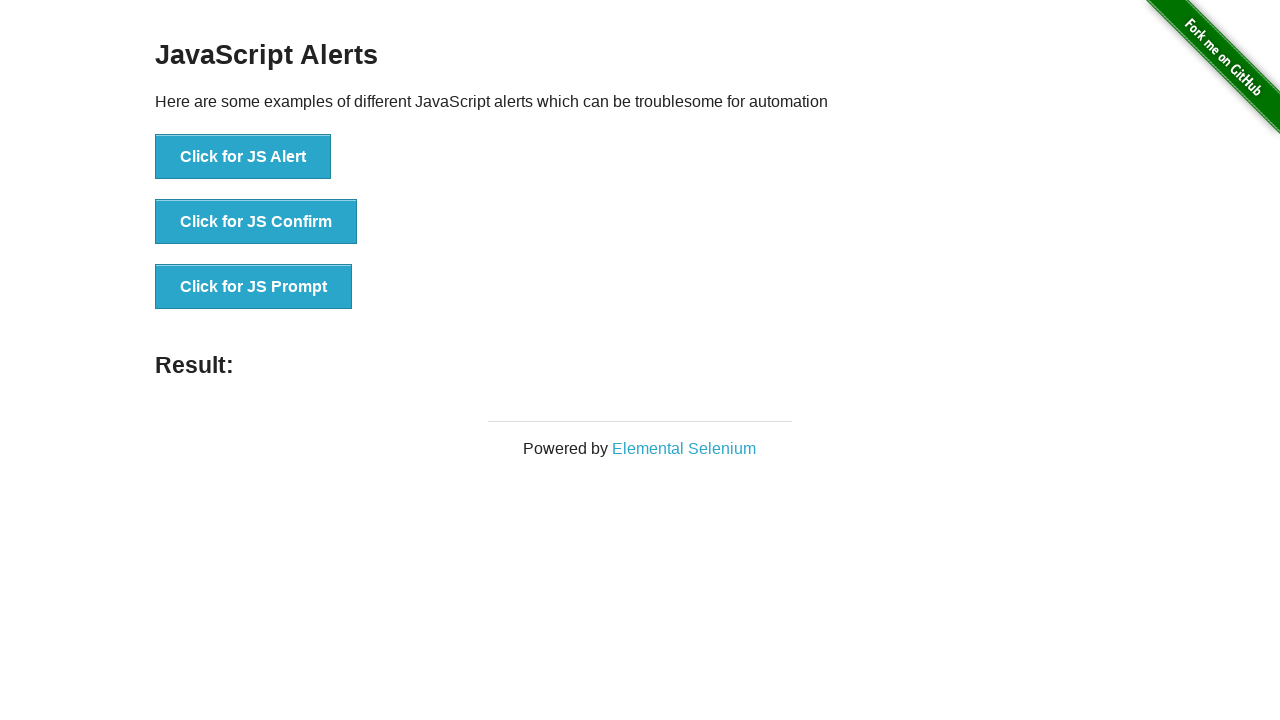

Set up dialog handler to accept prompt with text 'Alperen'
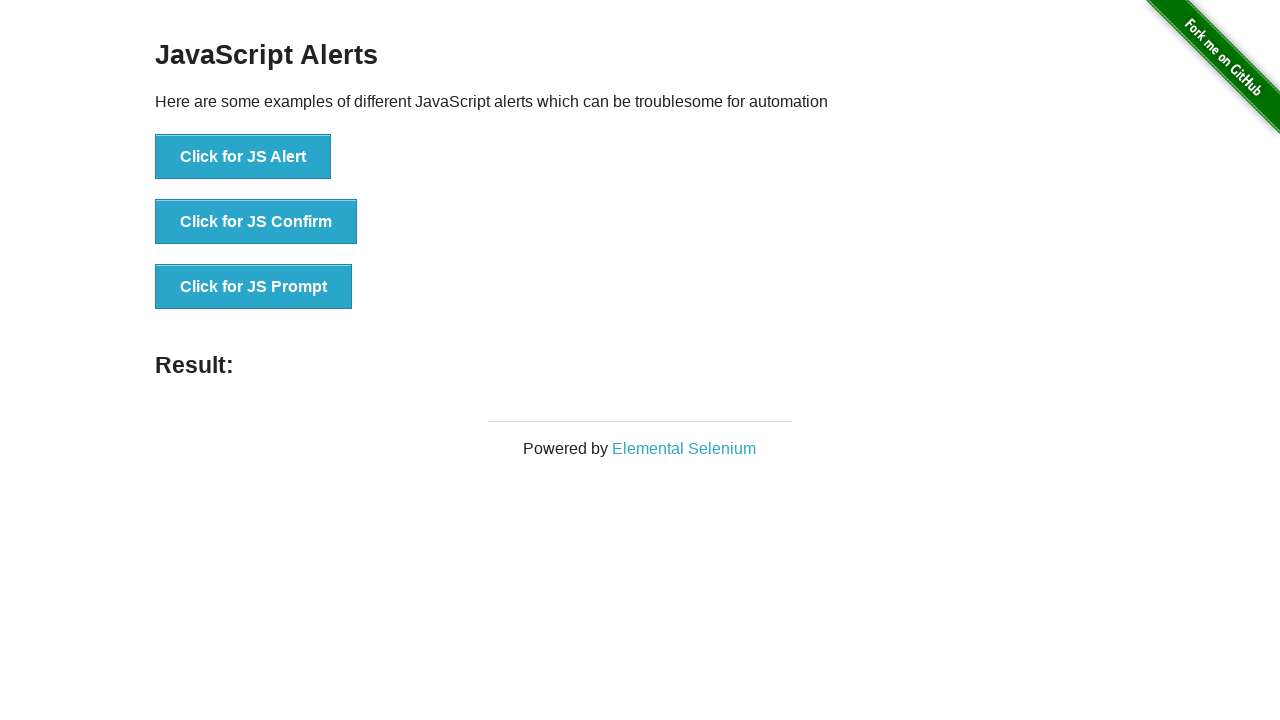

Clicked JS Prompt button to trigger prompt dialog at (254, 287) on xpath=//button[.='Click for JS Prompt']
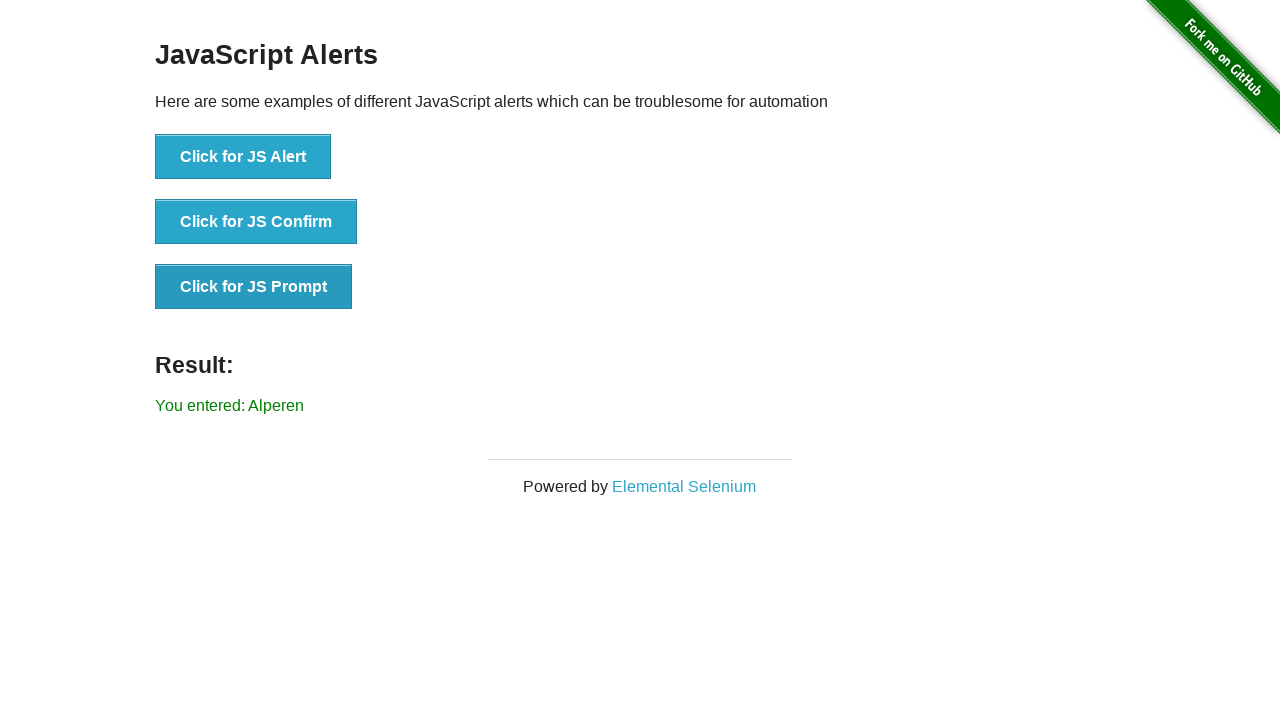

Verified result element displays 'You entered: Alperen'
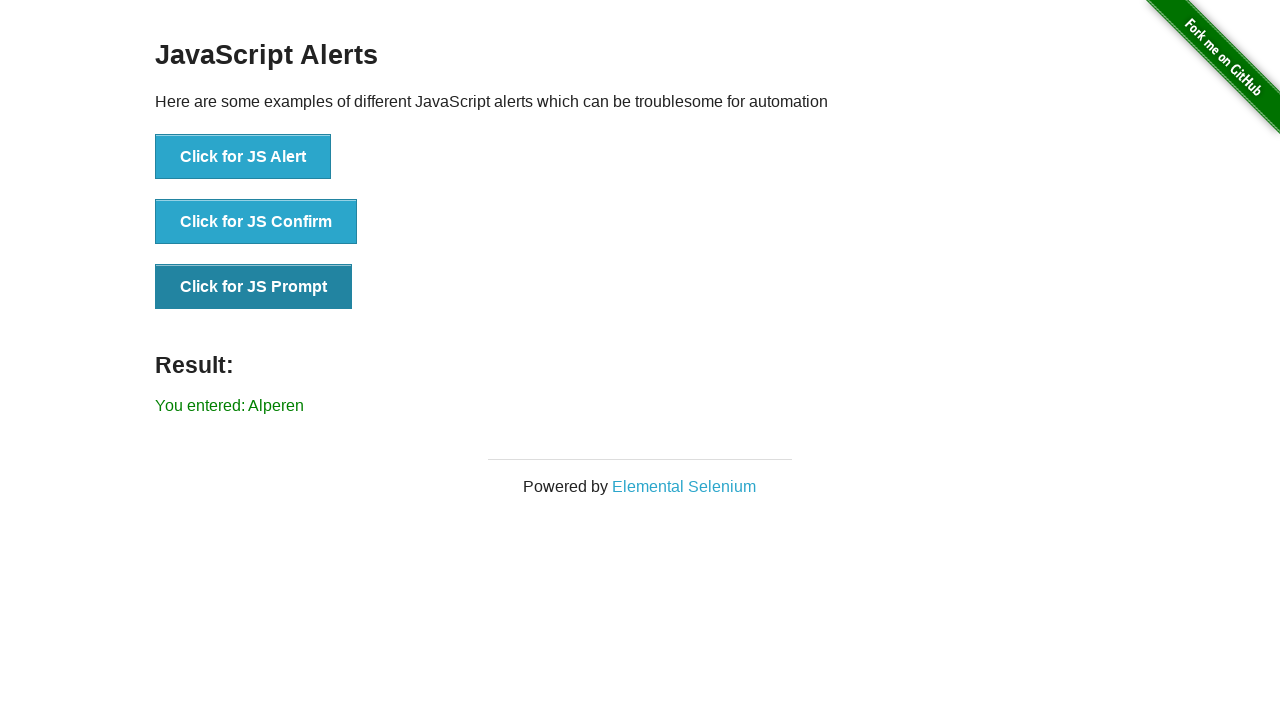

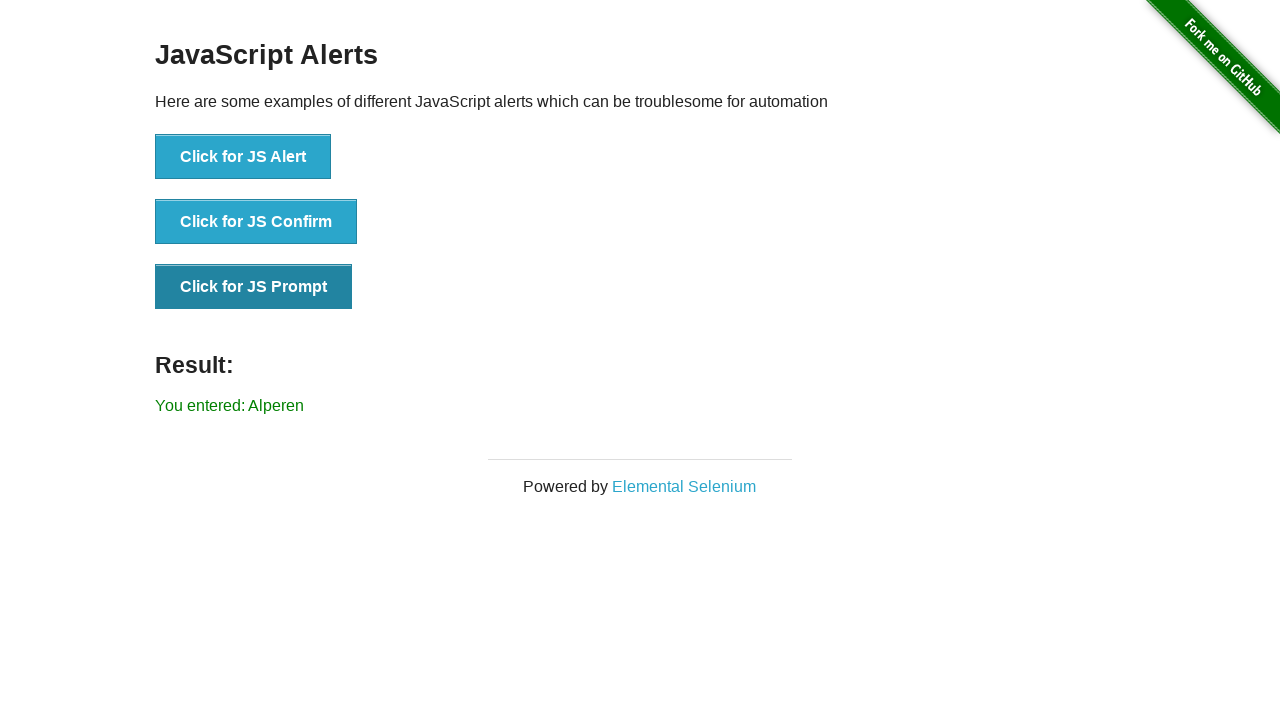